Tests a file input form by filling in personal information (first name, last name, email), uploading a file, and submitting the form.

Starting URL: http://suninjuly.github.io/file_input.html

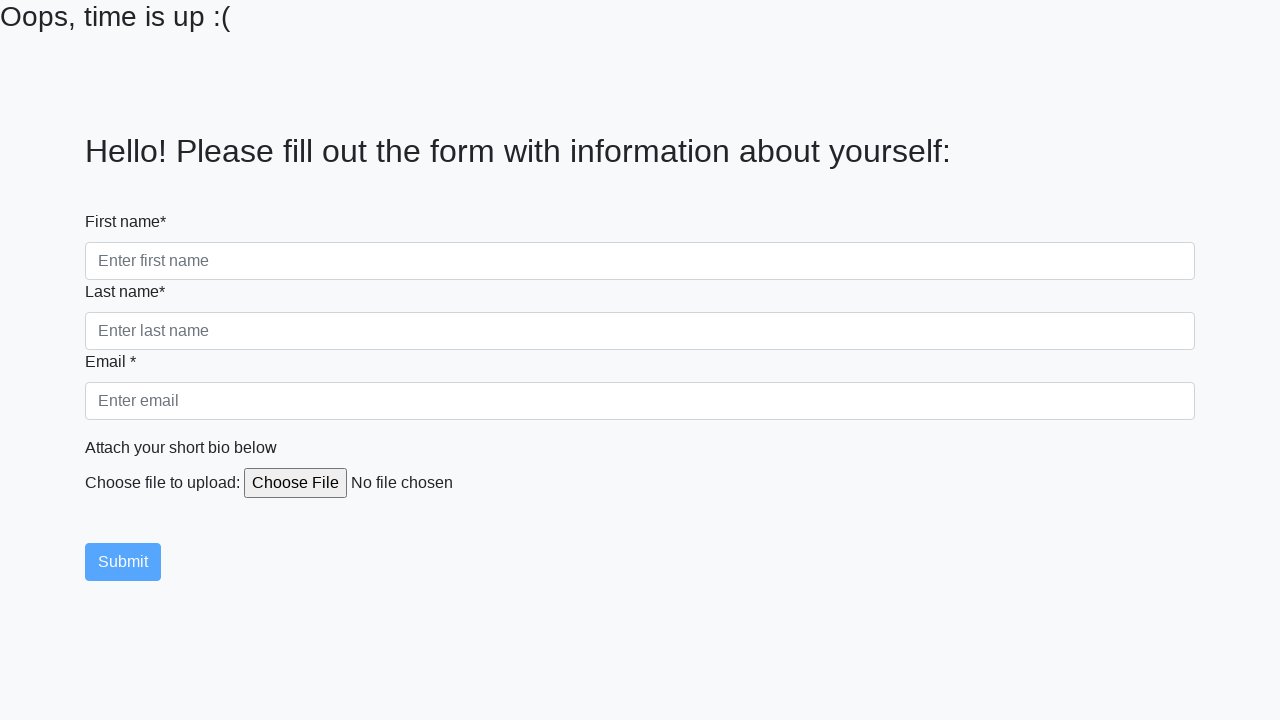

Navigated to file input form page
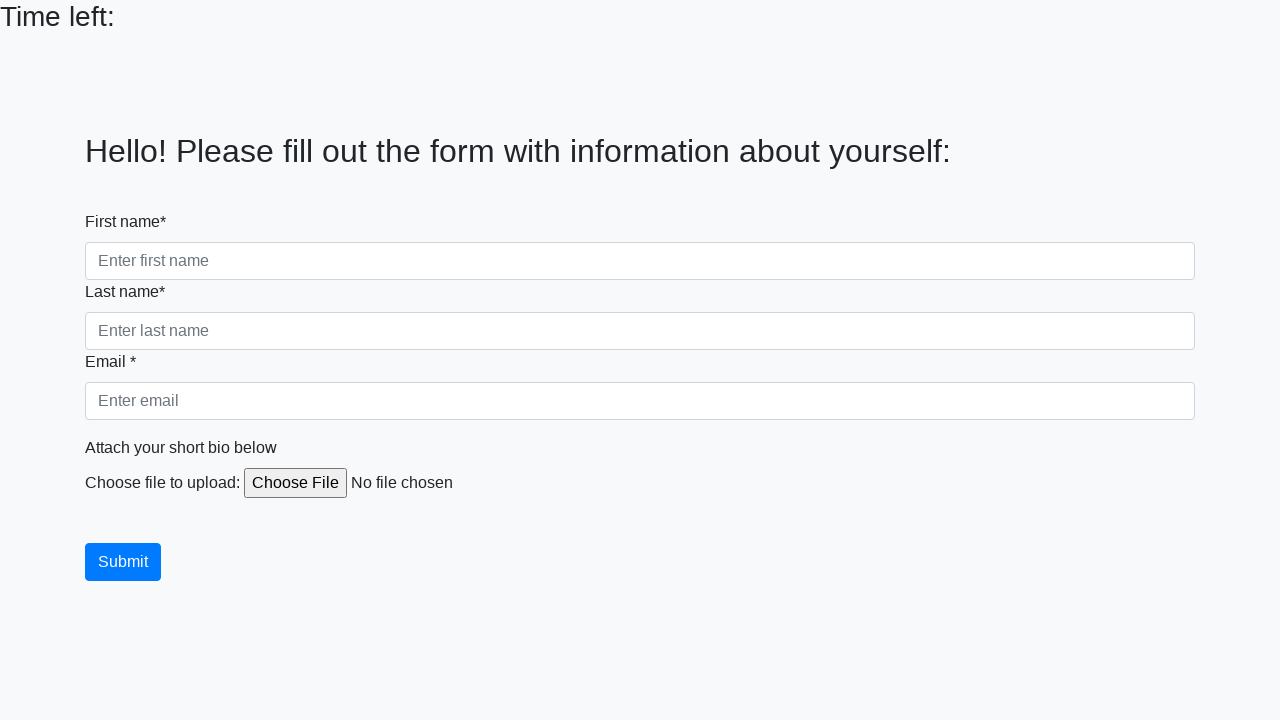

Filled first name field with 'Elena' on div > input[name='firstname']
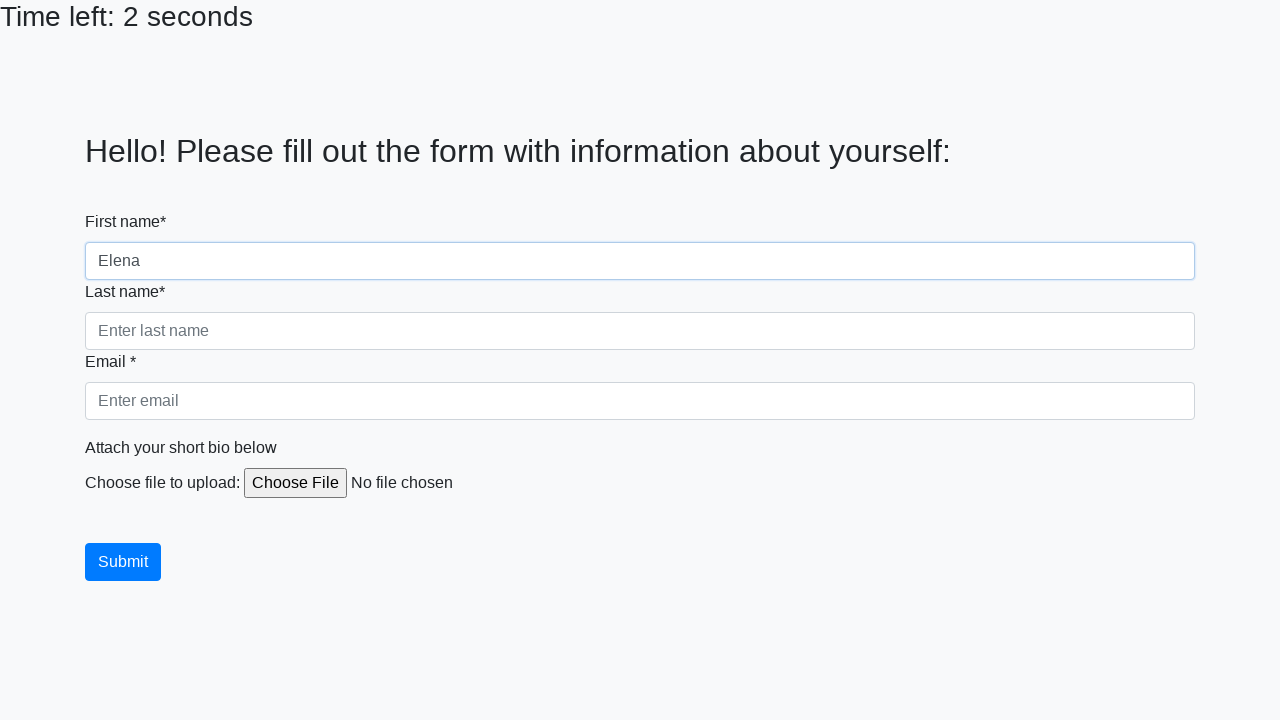

Filled last name field with 'Rodriguez' on div > input[name='lastname']
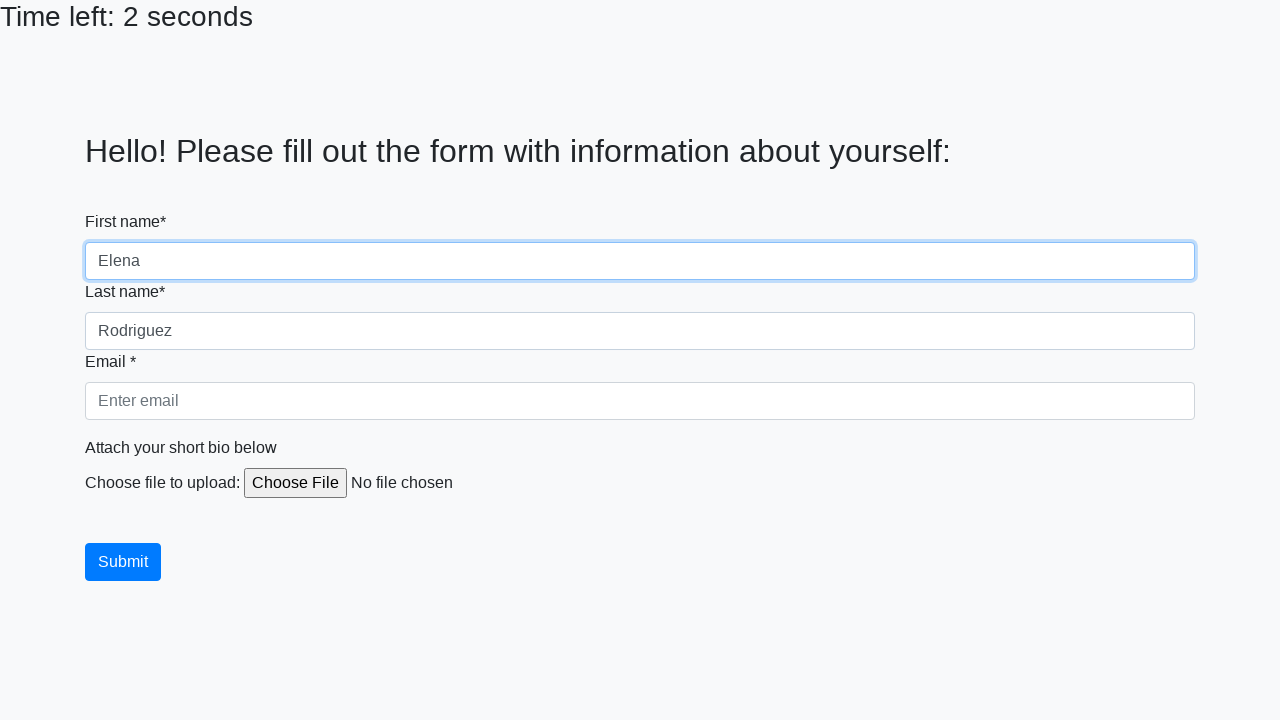

Filled email field with 'elena.rodriguez@example.com' on div > input[name='email']
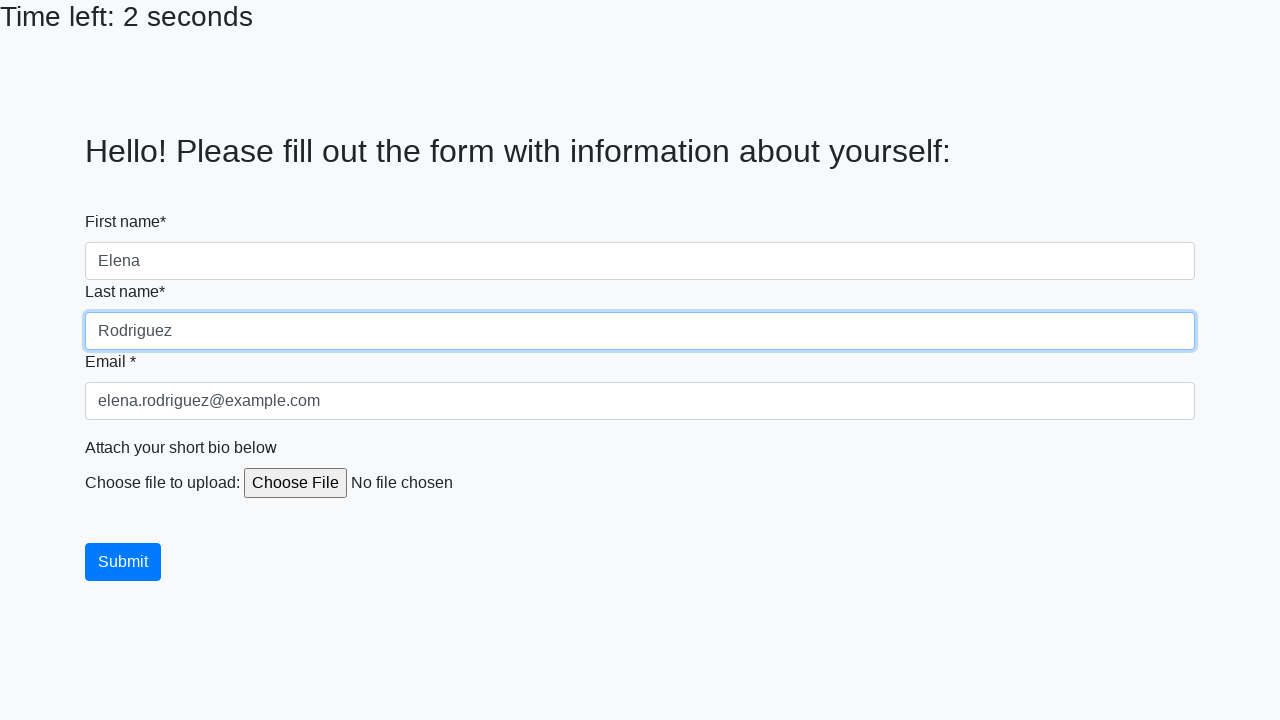

Created temporary test file for upload
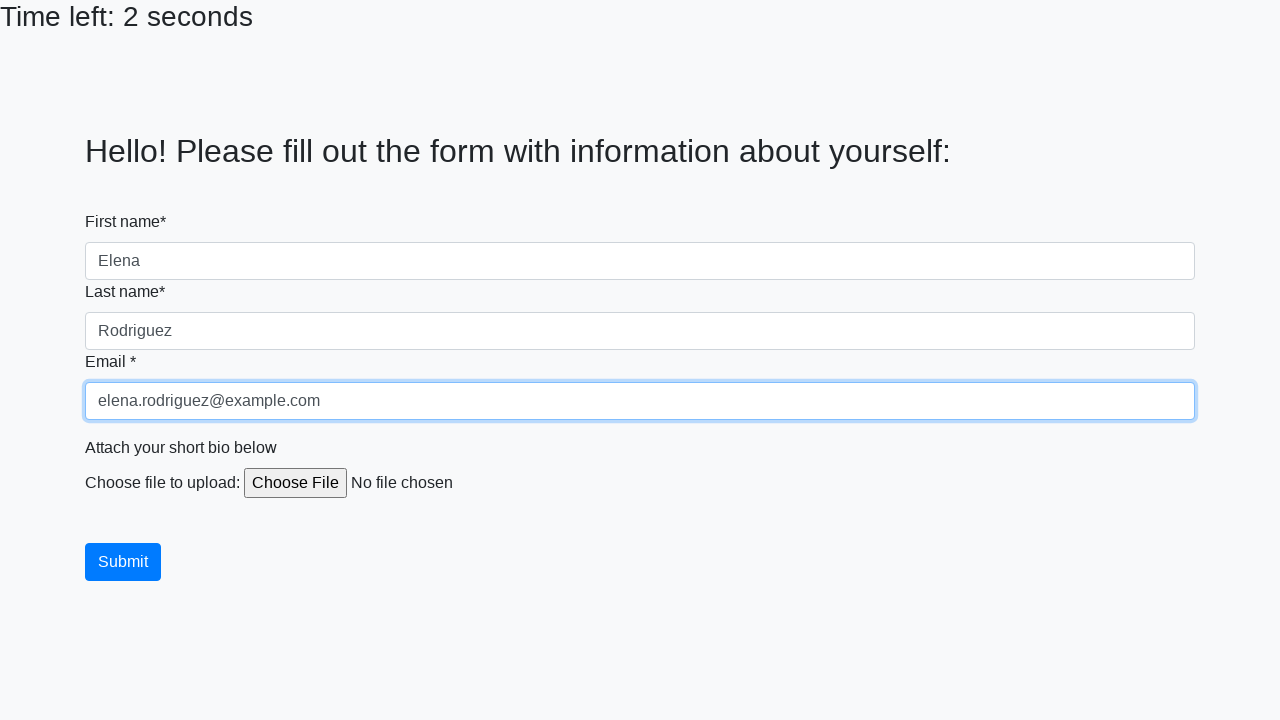

Uploaded file to file input field
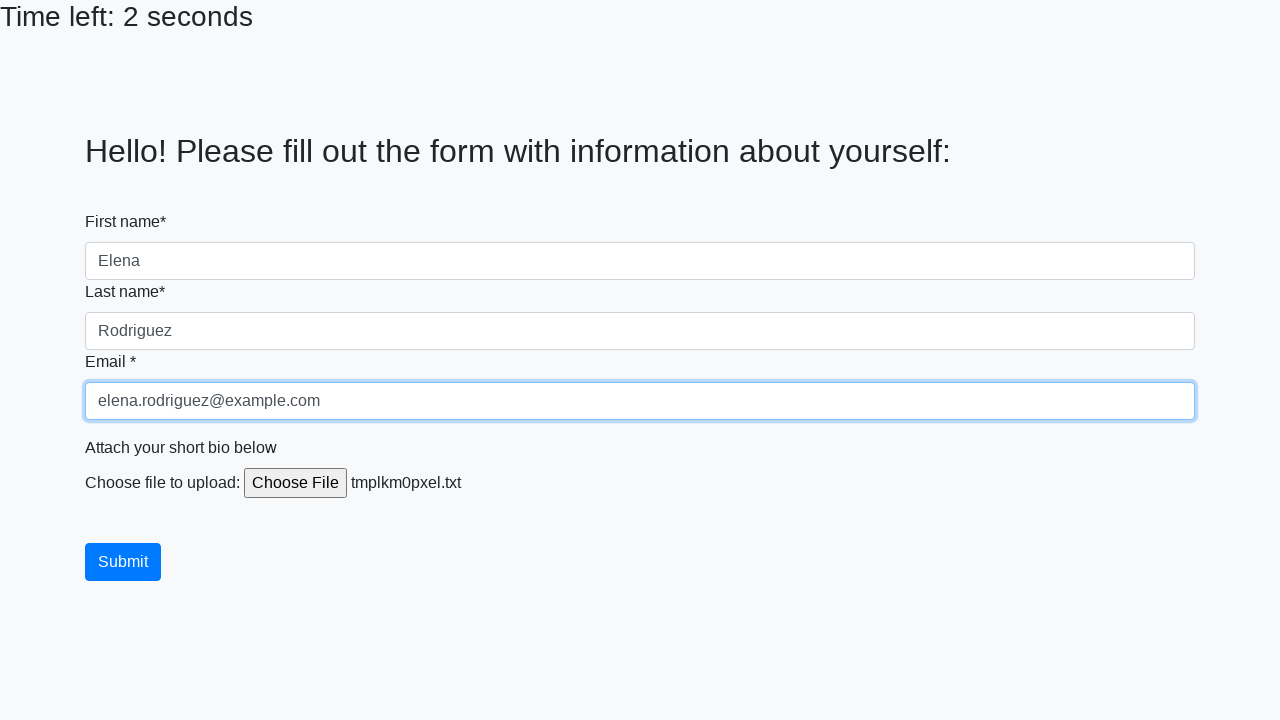

Clicked submit button to submit the form at (123, 562) on .btn-primary
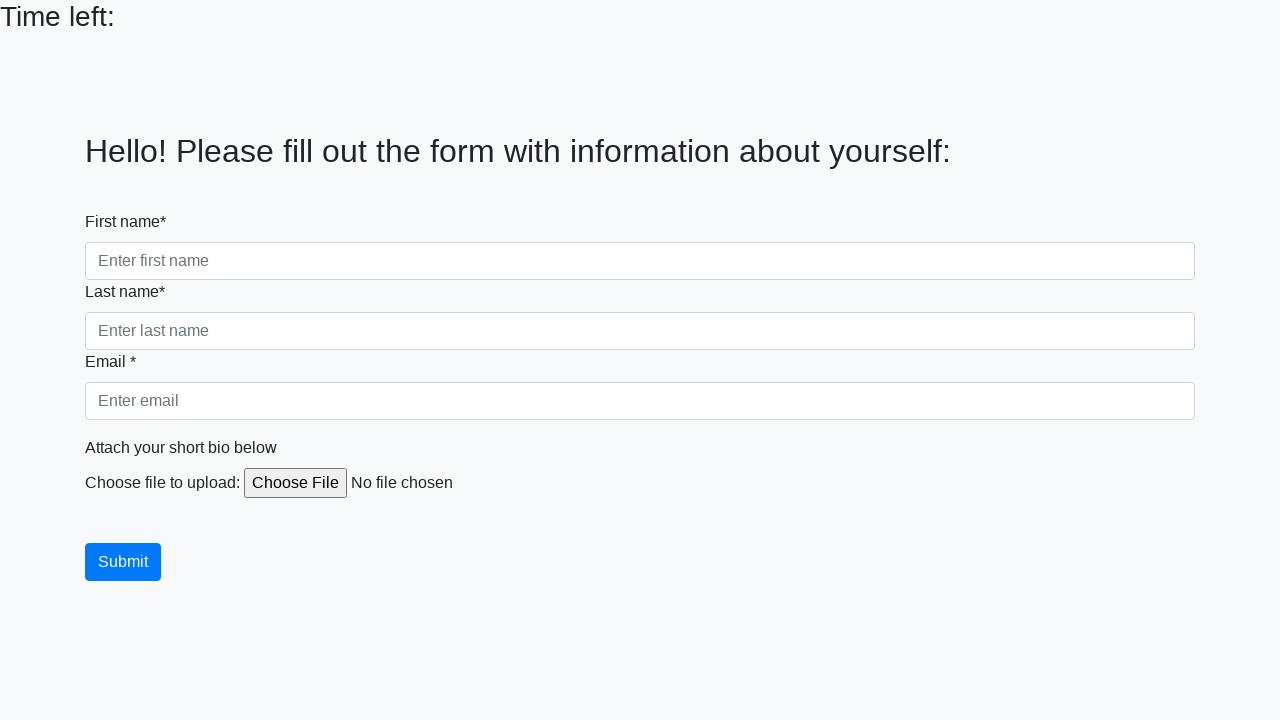

Cleaned up temporary test file
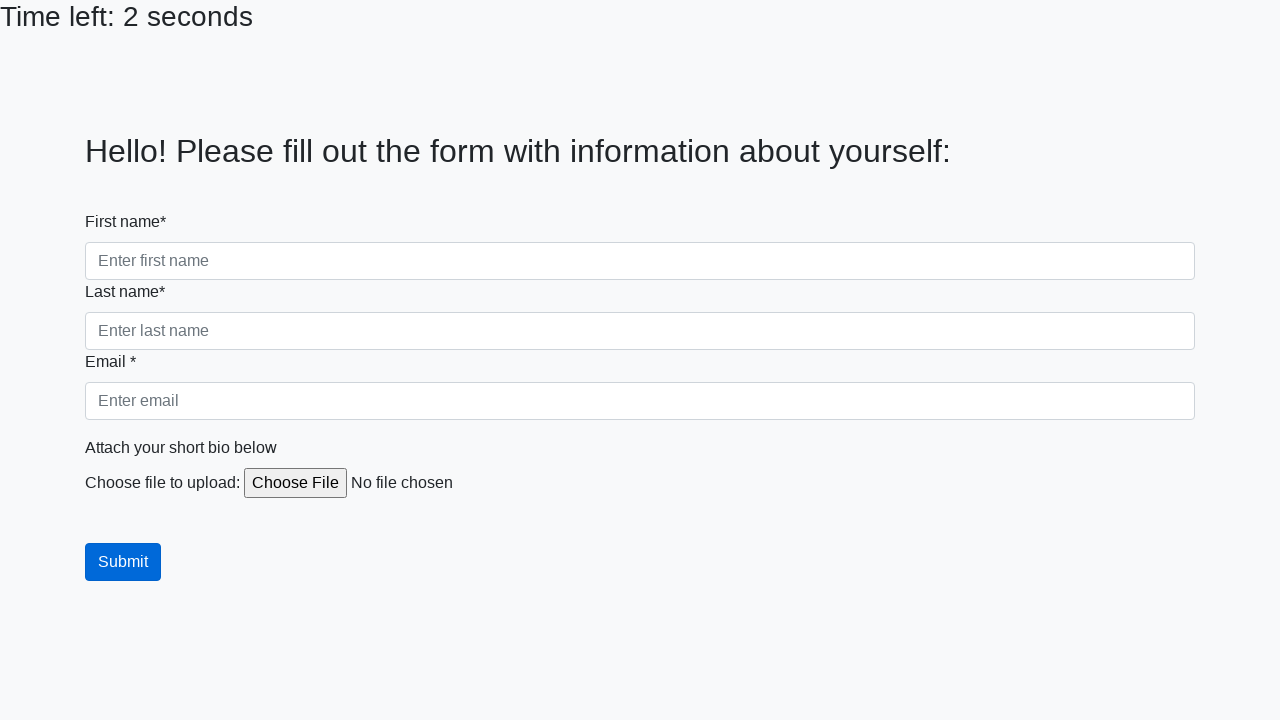

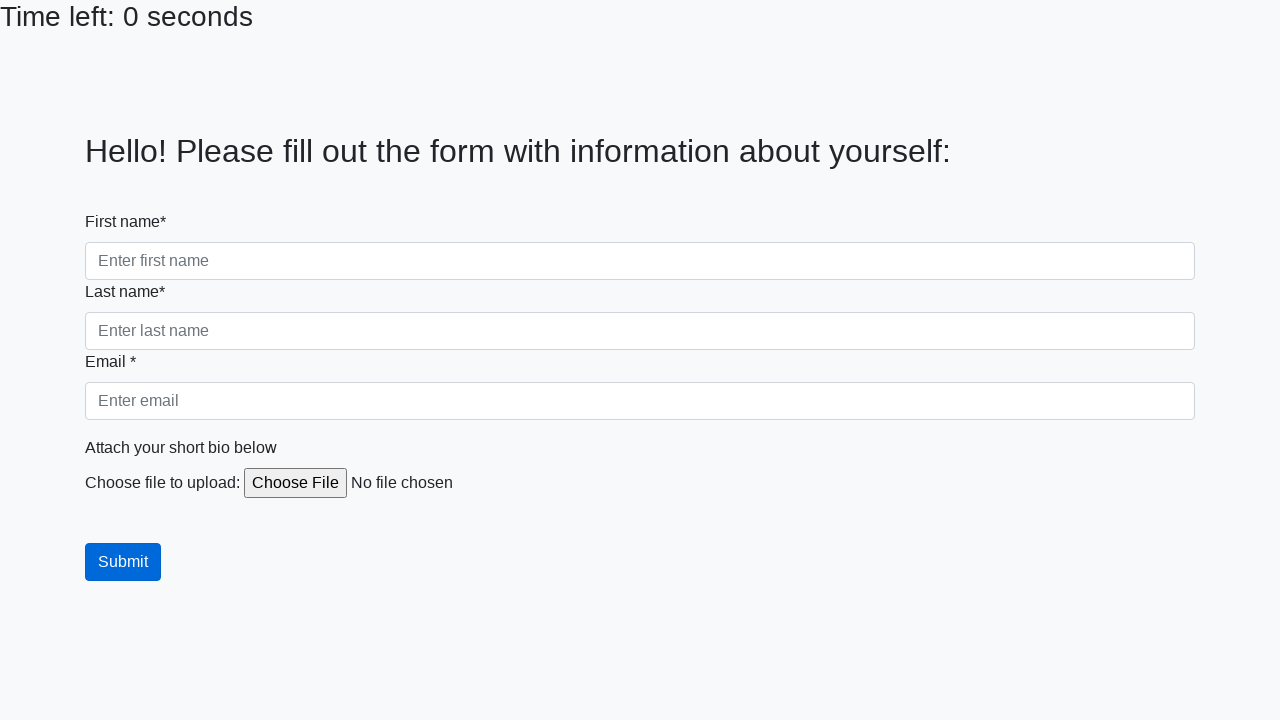